Tests alert handling functionality by clicking a button that triggers an alert and then accepting it

Starting URL: http://omayo.blogspot.com/

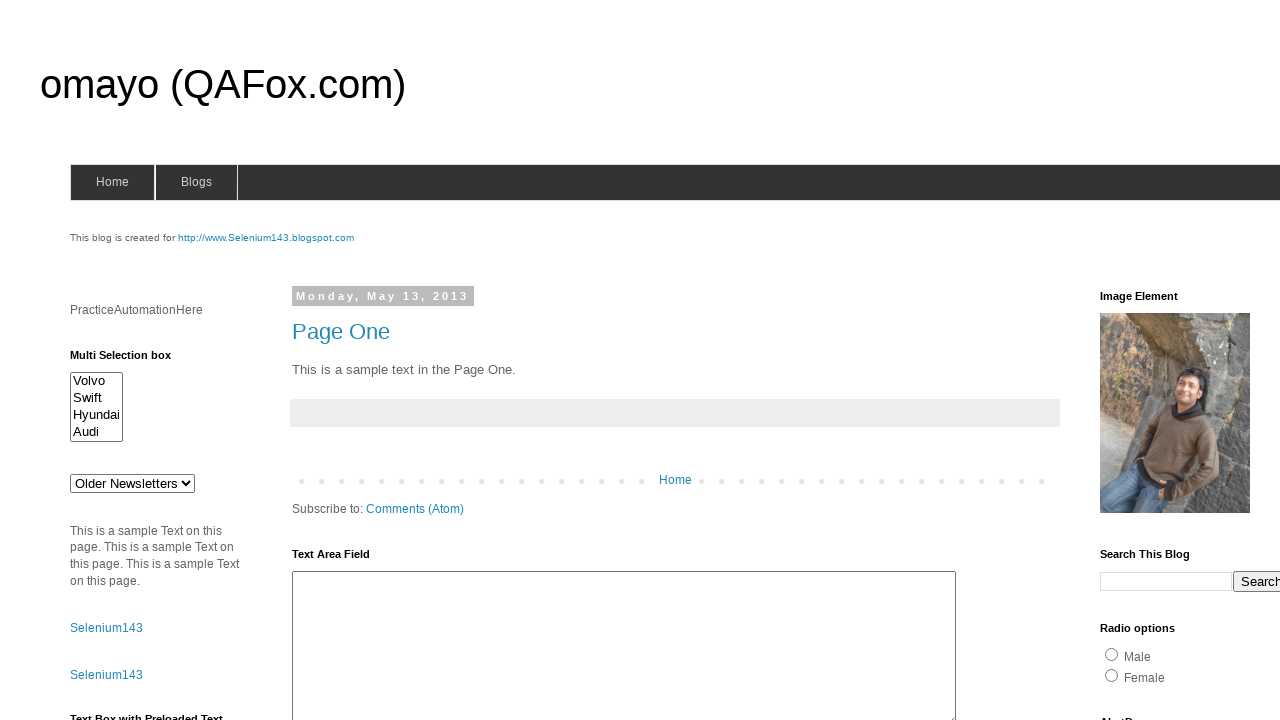

Clicked button to trigger alert at (1154, 361) on #alert1
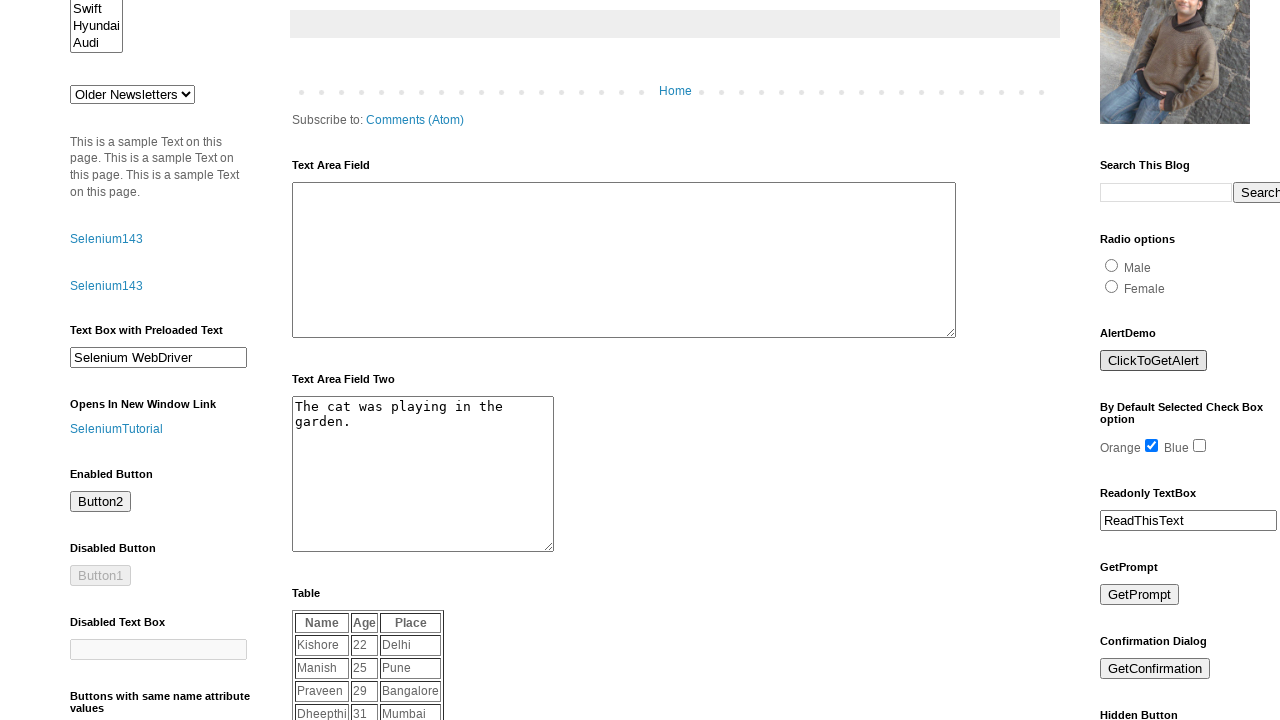

Set up dialog handler to accept alerts
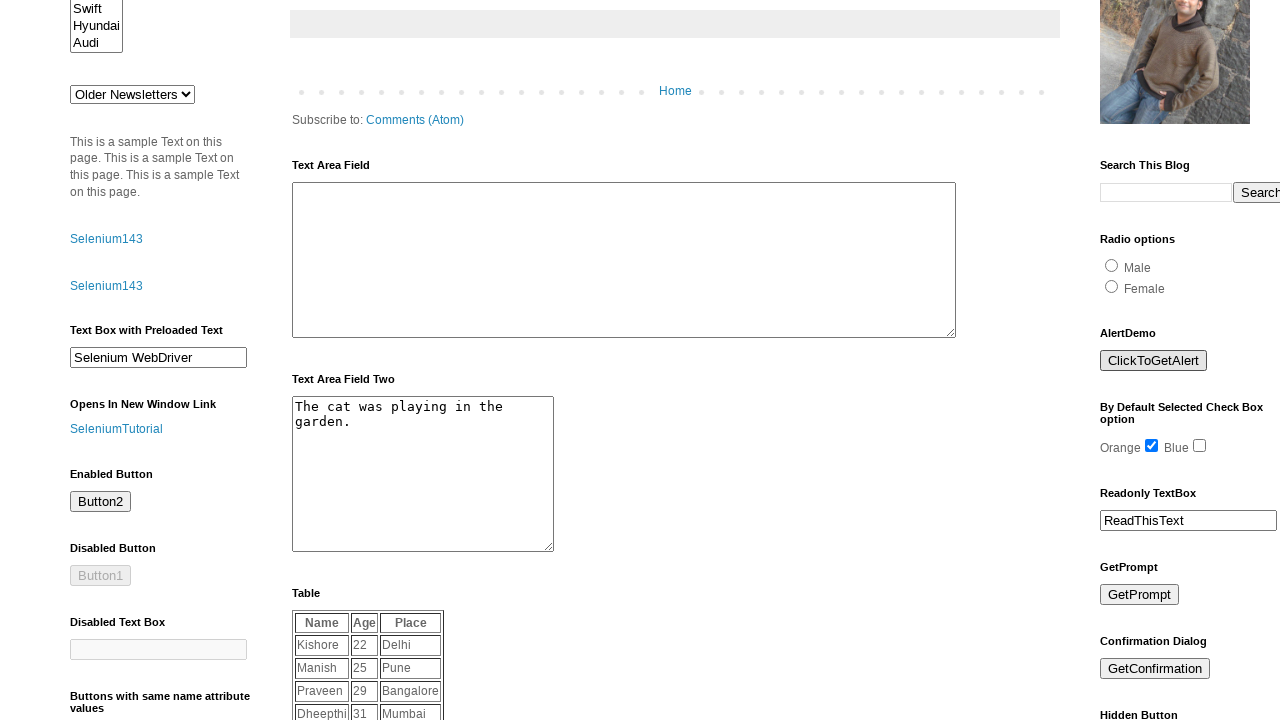

Waited for alert to be handled
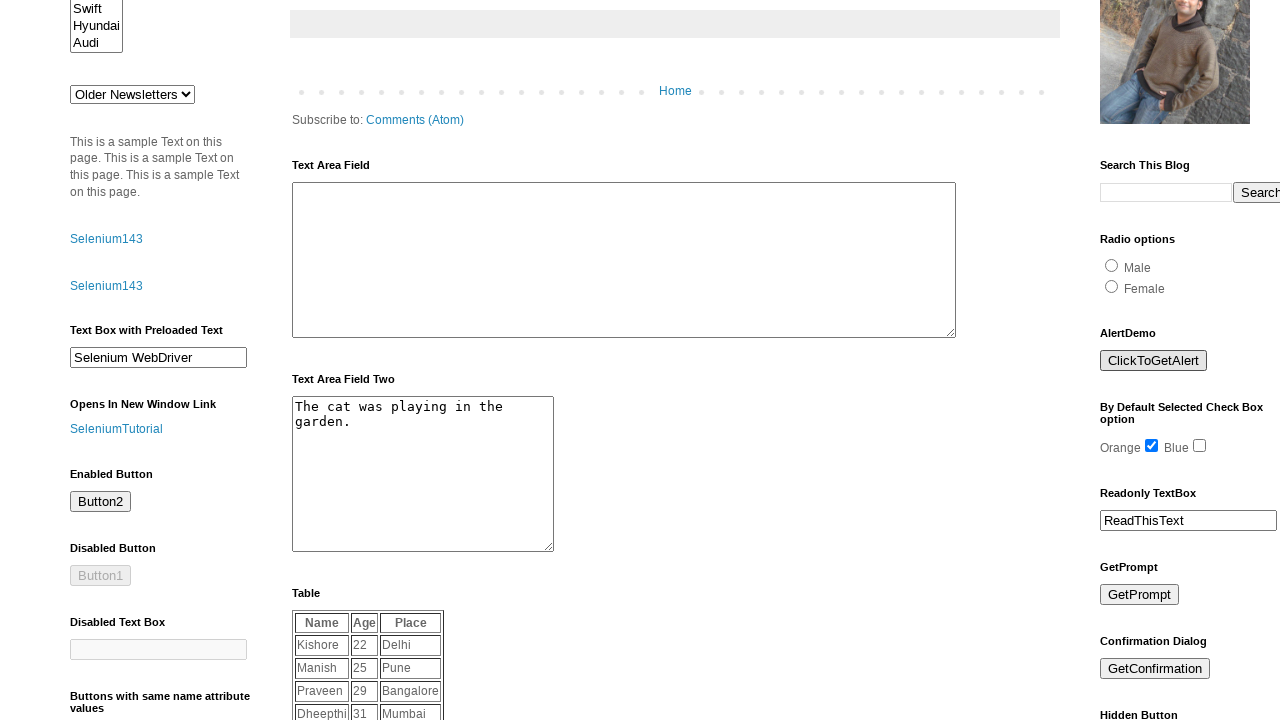

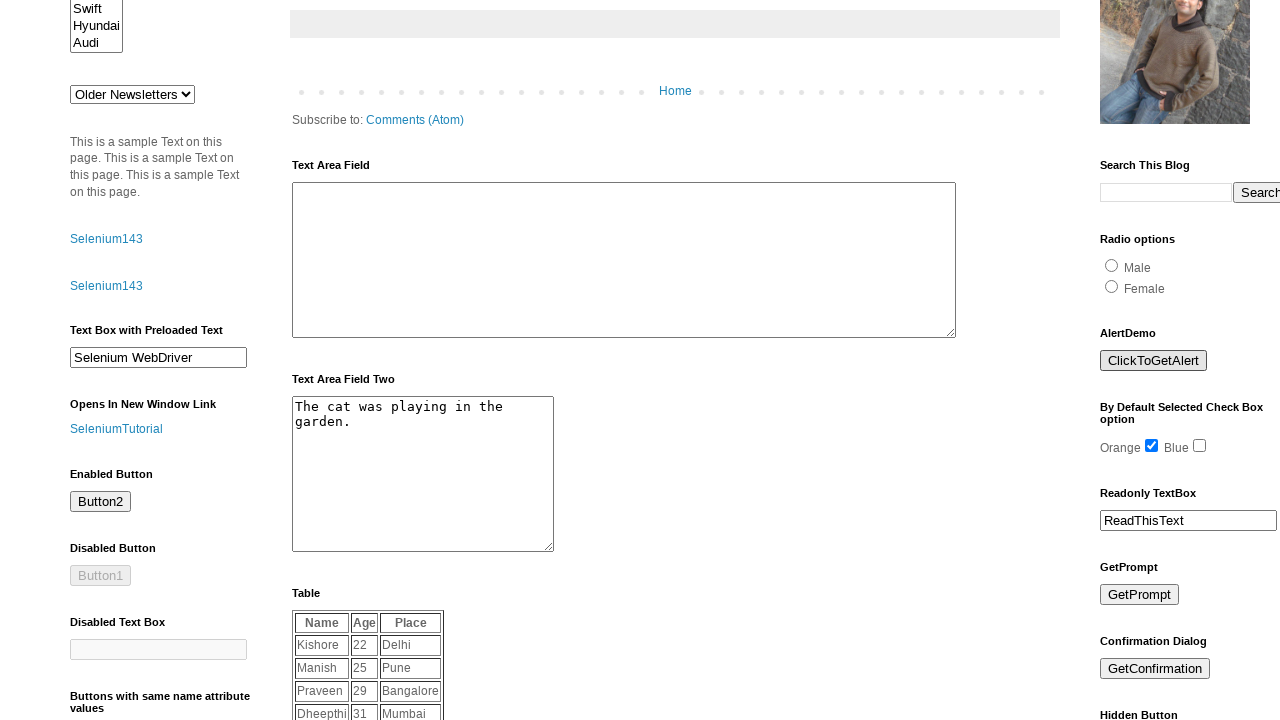